Selects "Option 2" from the dropdown by value attribute and verifies it is selected

Starting URL: https://the-internet.herokuapp.com/dropdown

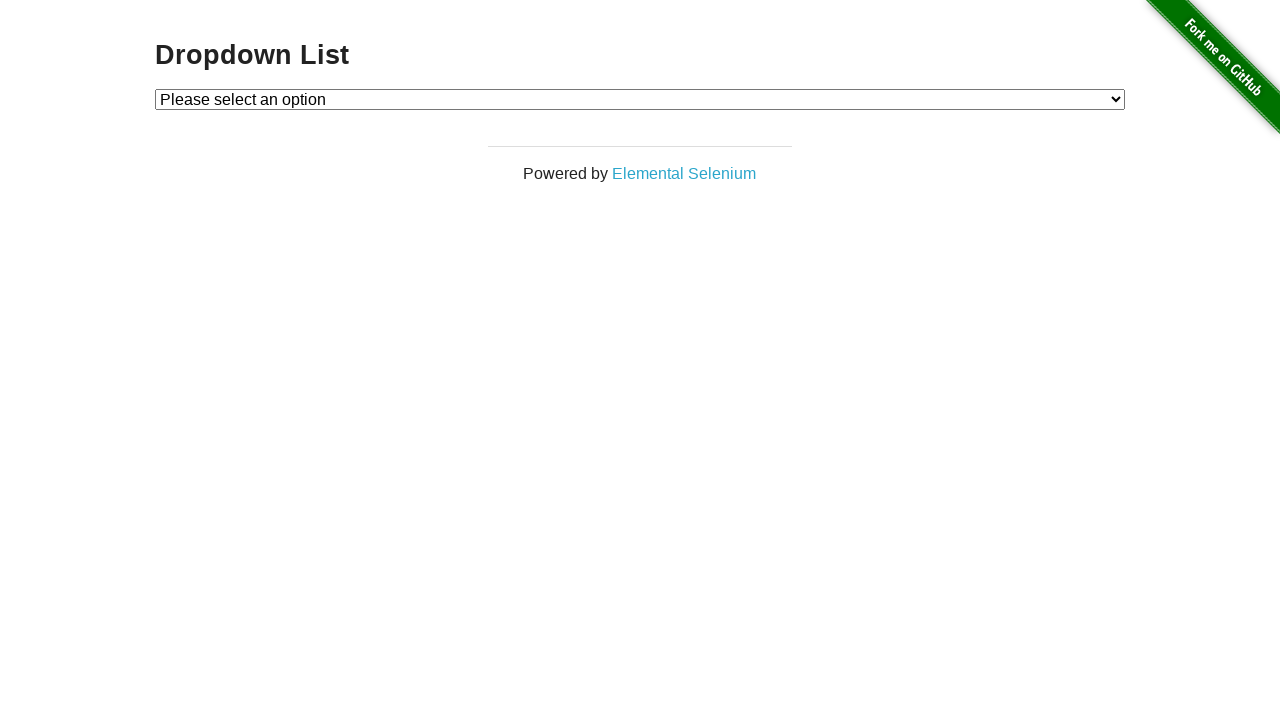

Selected 'Option 2' from dropdown by value attribute on #dropdown
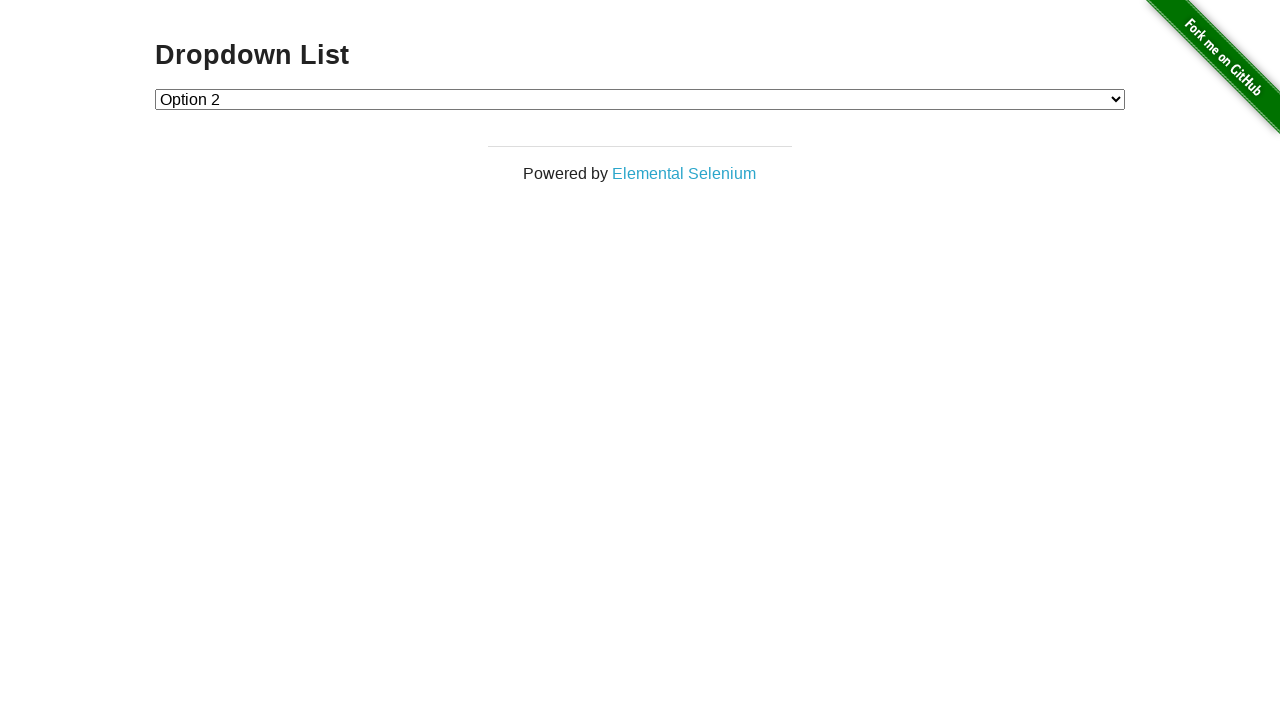

Retrieved text content of selected dropdown option
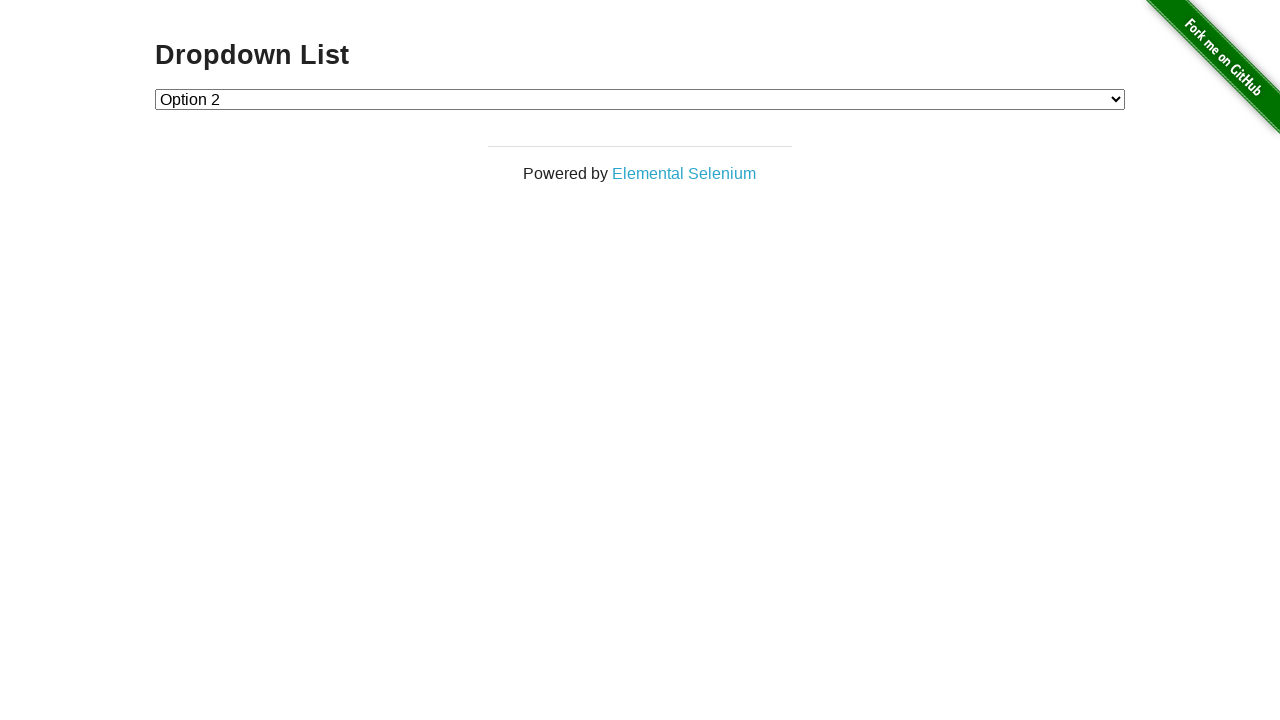

Verified that 'Option 2' is selected in the dropdown
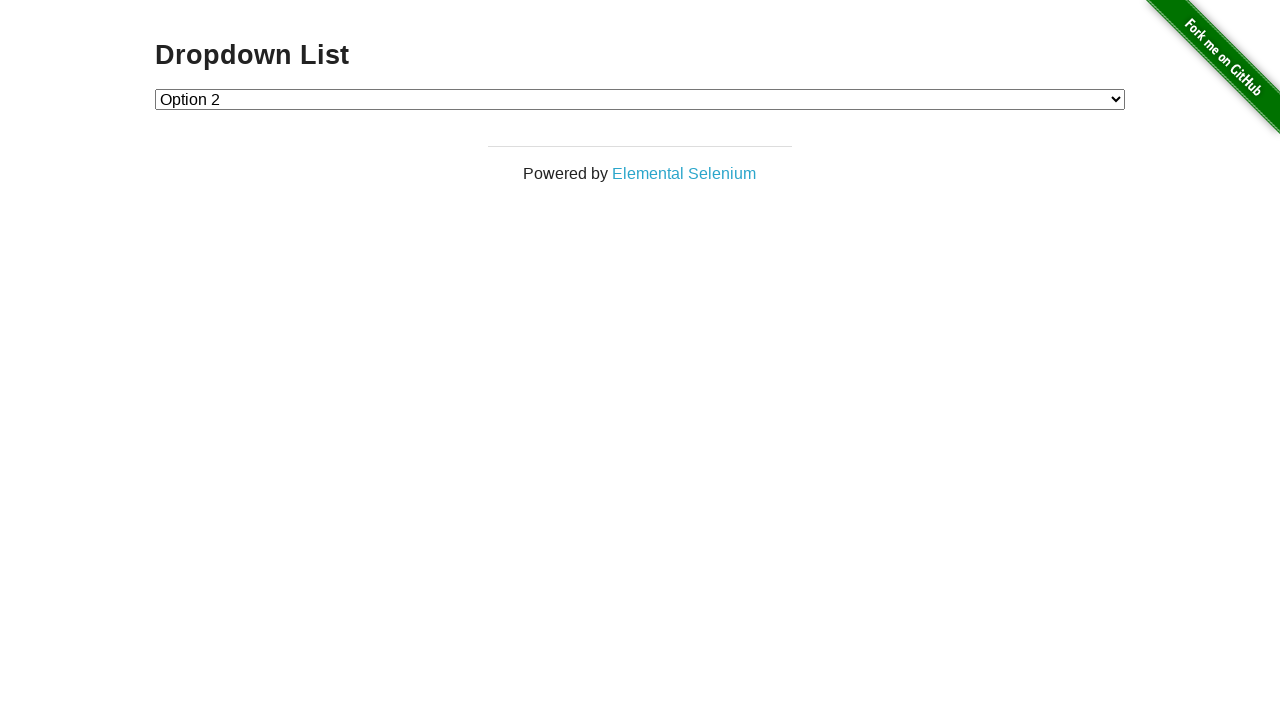

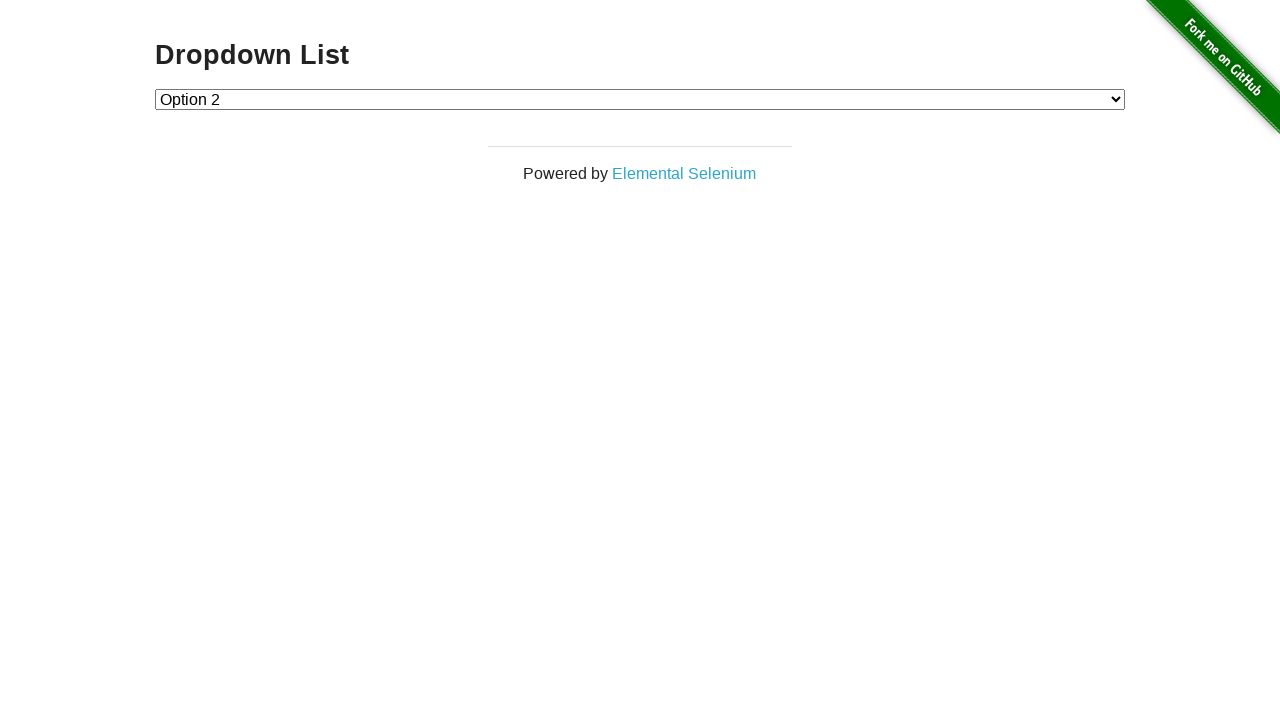